Tests window handling functionality by clicking a link that opens a new window, switching to the new window to verify its title, then switching back to the original window to verify its title remains correct.

Starting URL: https://the-internet.herokuapp.com/windows

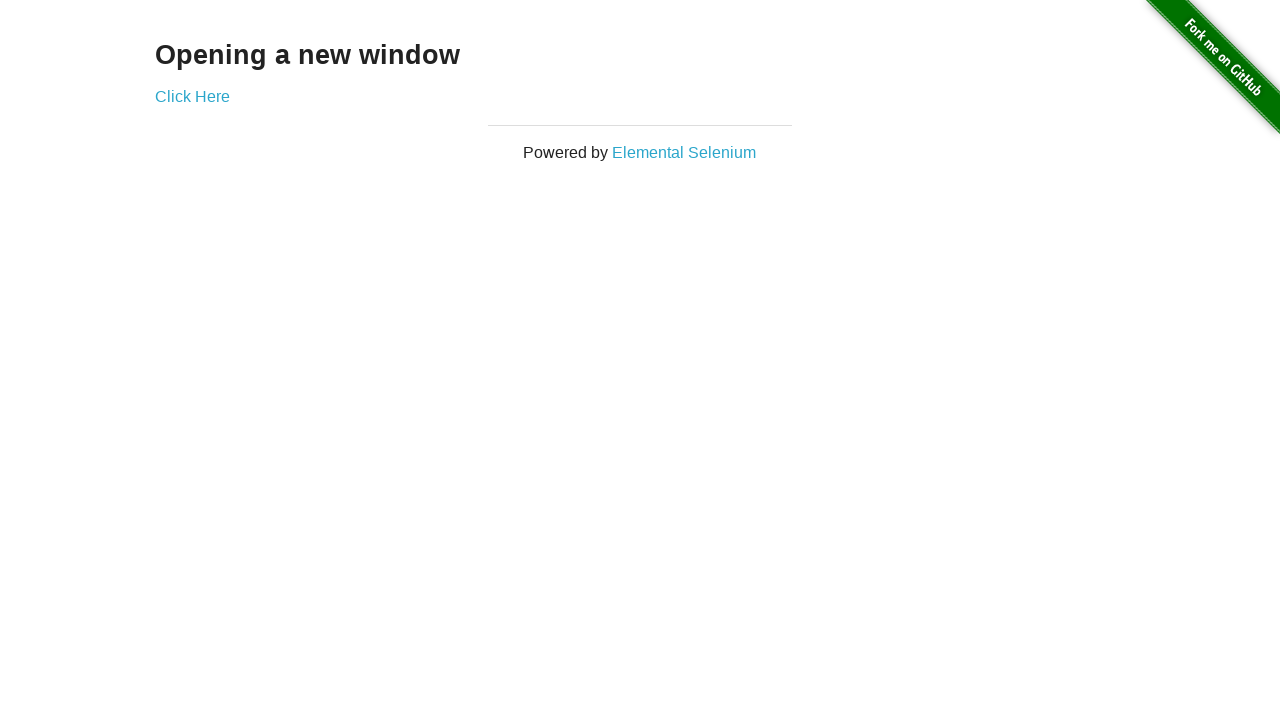

Verified page text is 'Opening a new window'
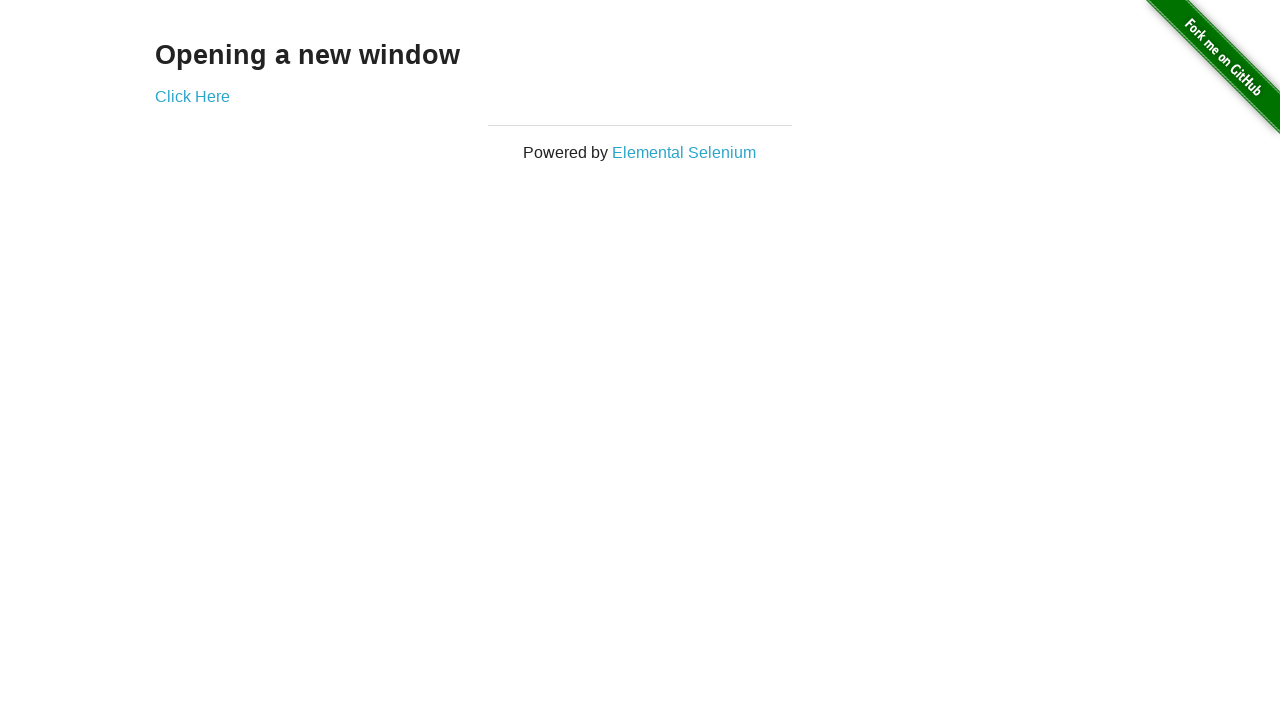

Verified original page title is 'The Internet'
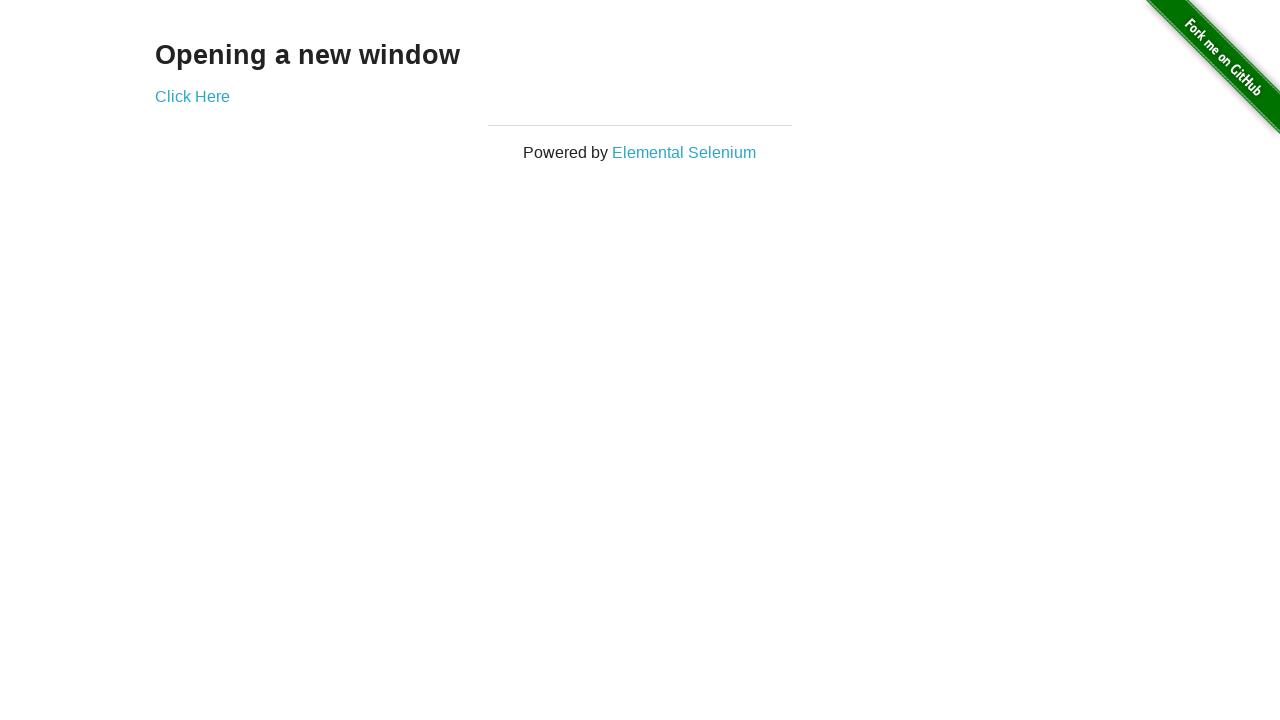

Clicked 'Click Here' link to open new window at (192, 96) on xpath=//*[text()='Click Here']
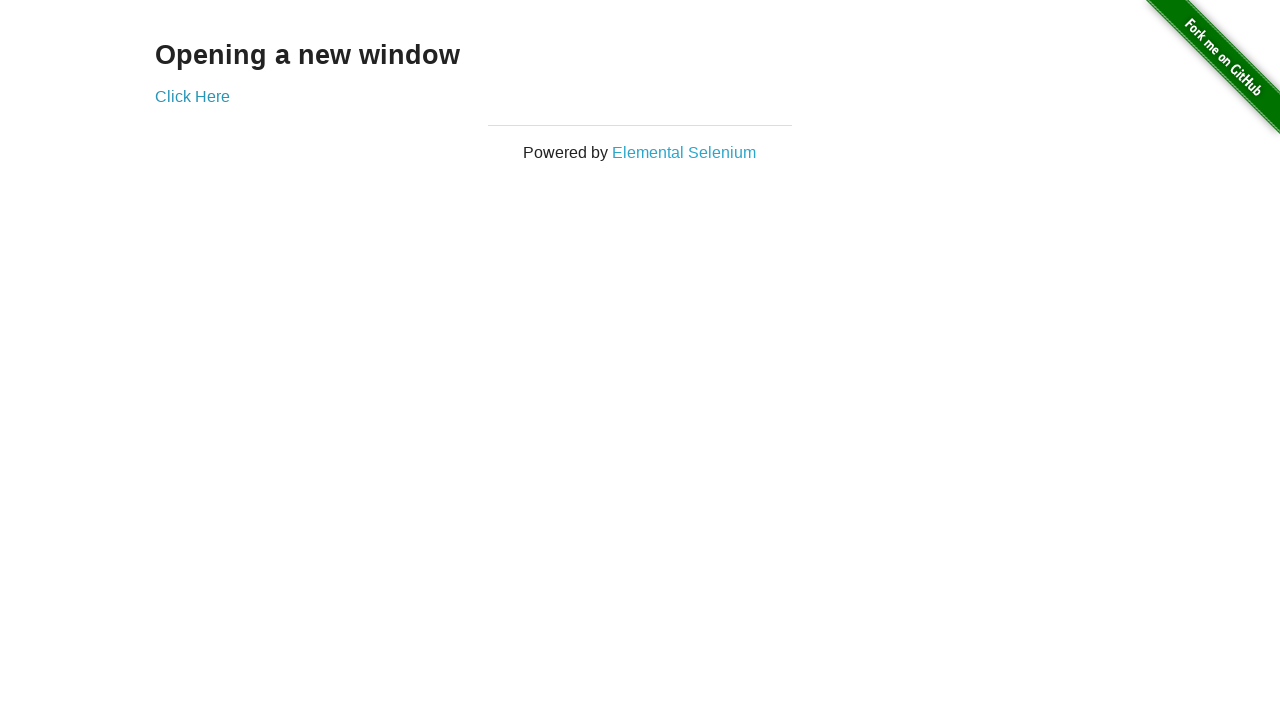

New window loaded
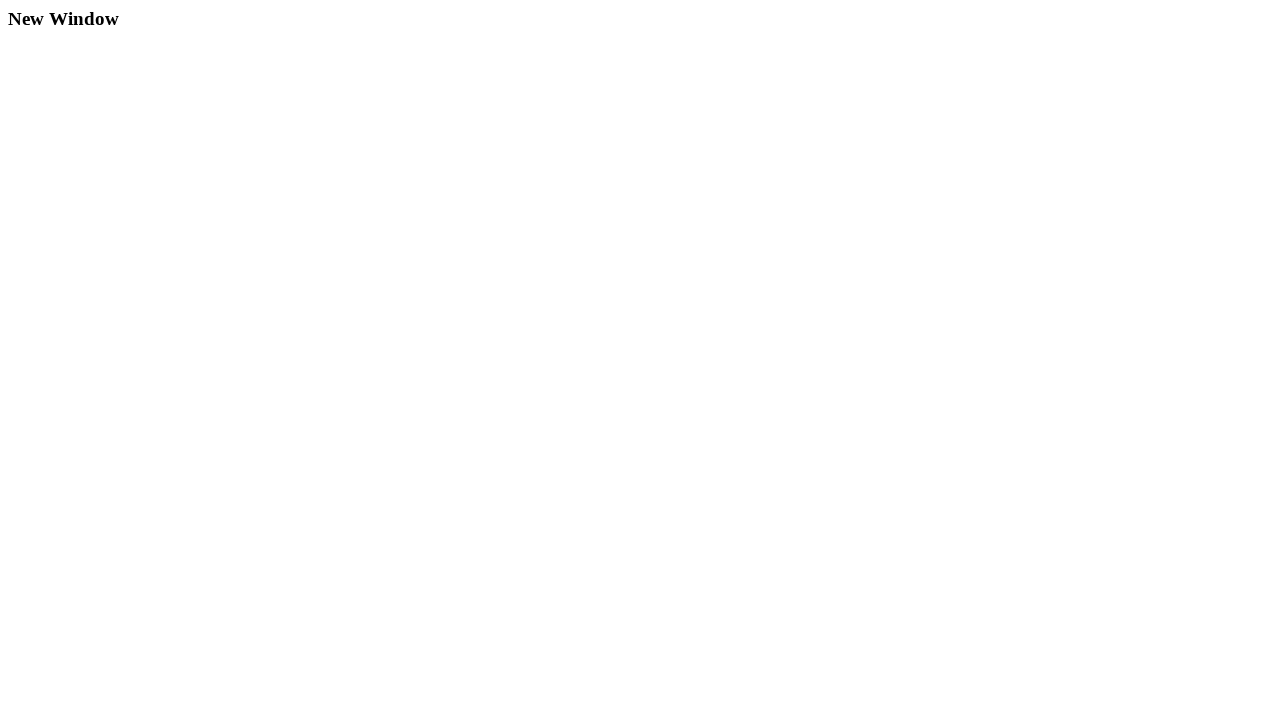

Verified new window title is 'New Window'
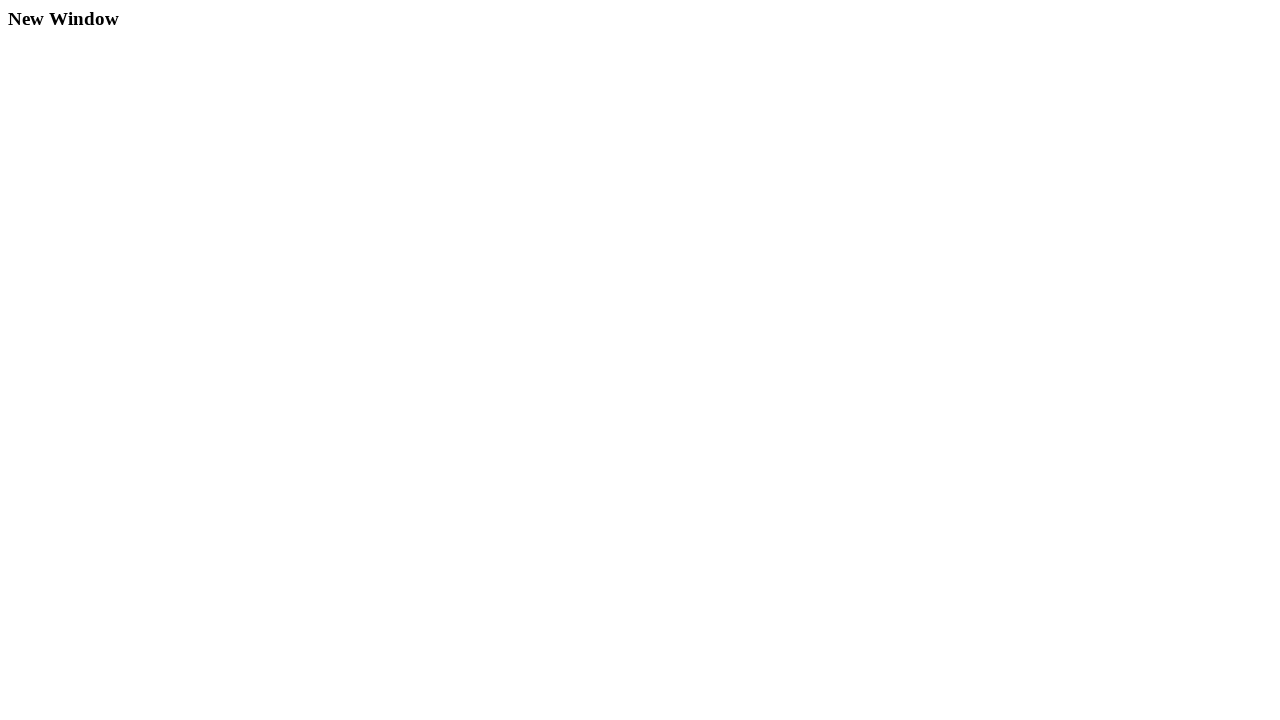

Verified new window text is 'New Window'
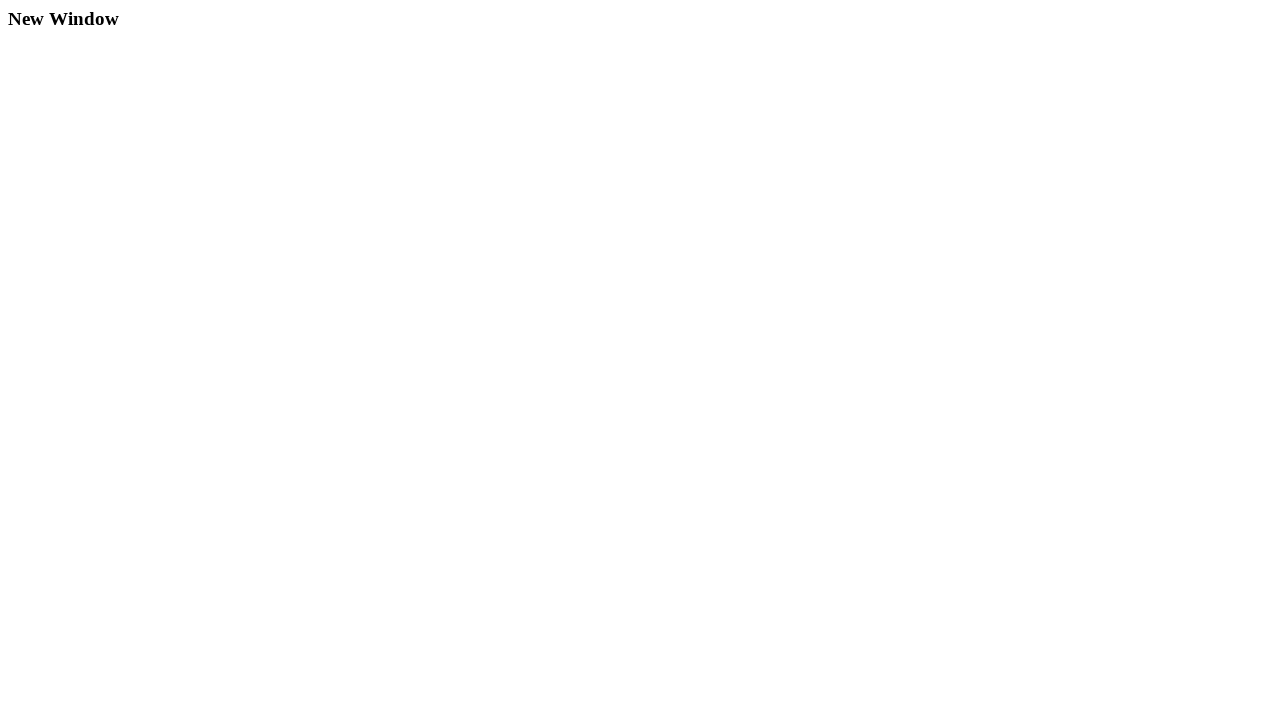

Switched back to original window
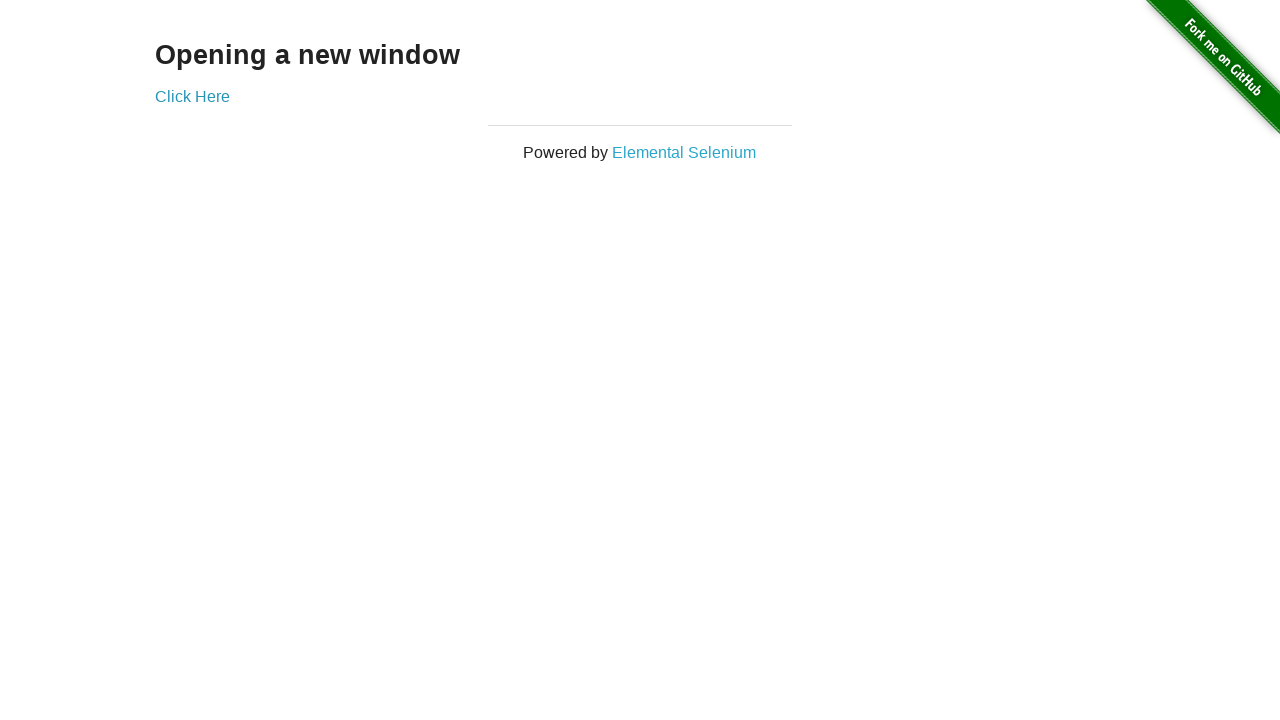

Verified original page title is still 'The Internet'
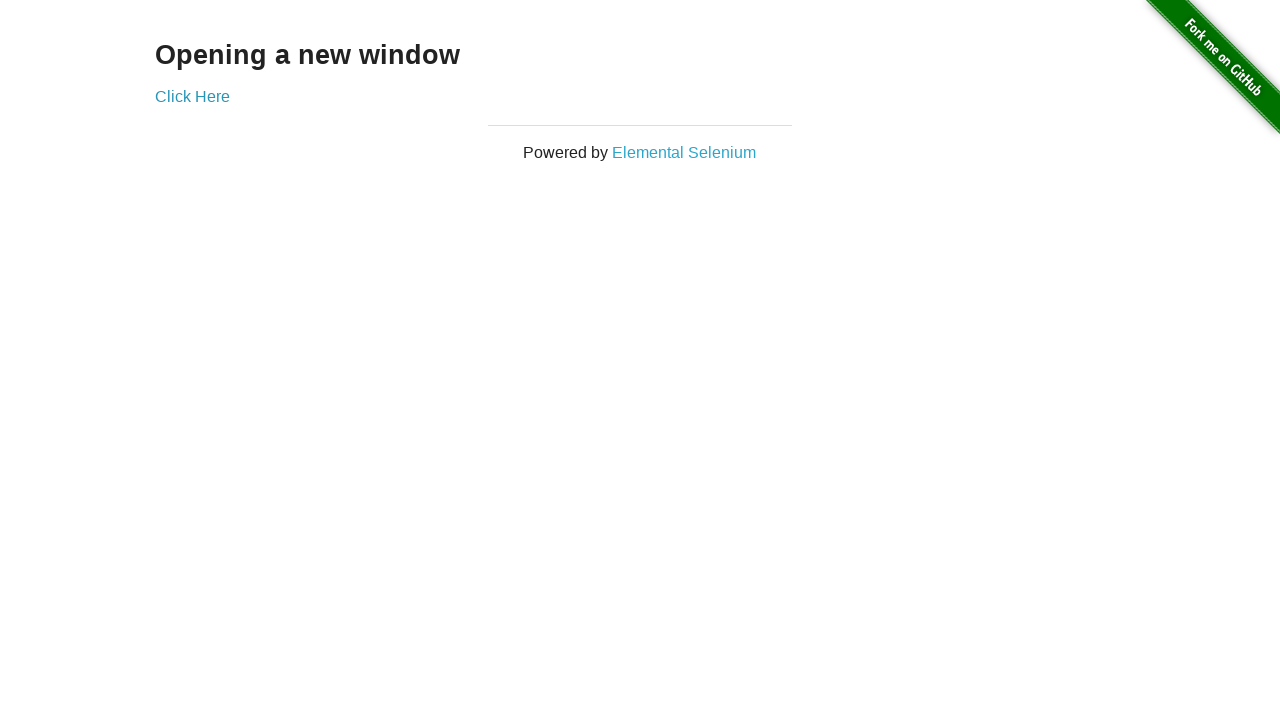

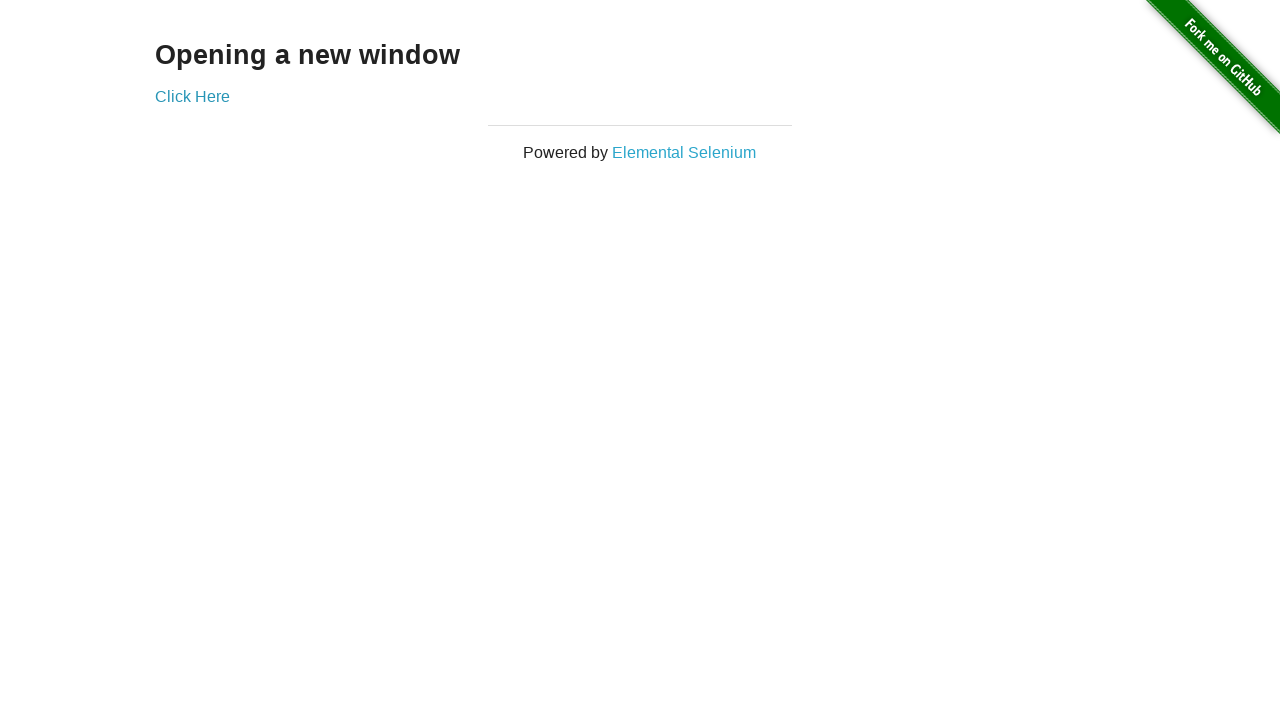